Tests explicit wait functionality by waiting for a specific link text element to appear on a personal blog page

Starting URL: https://liam.page/

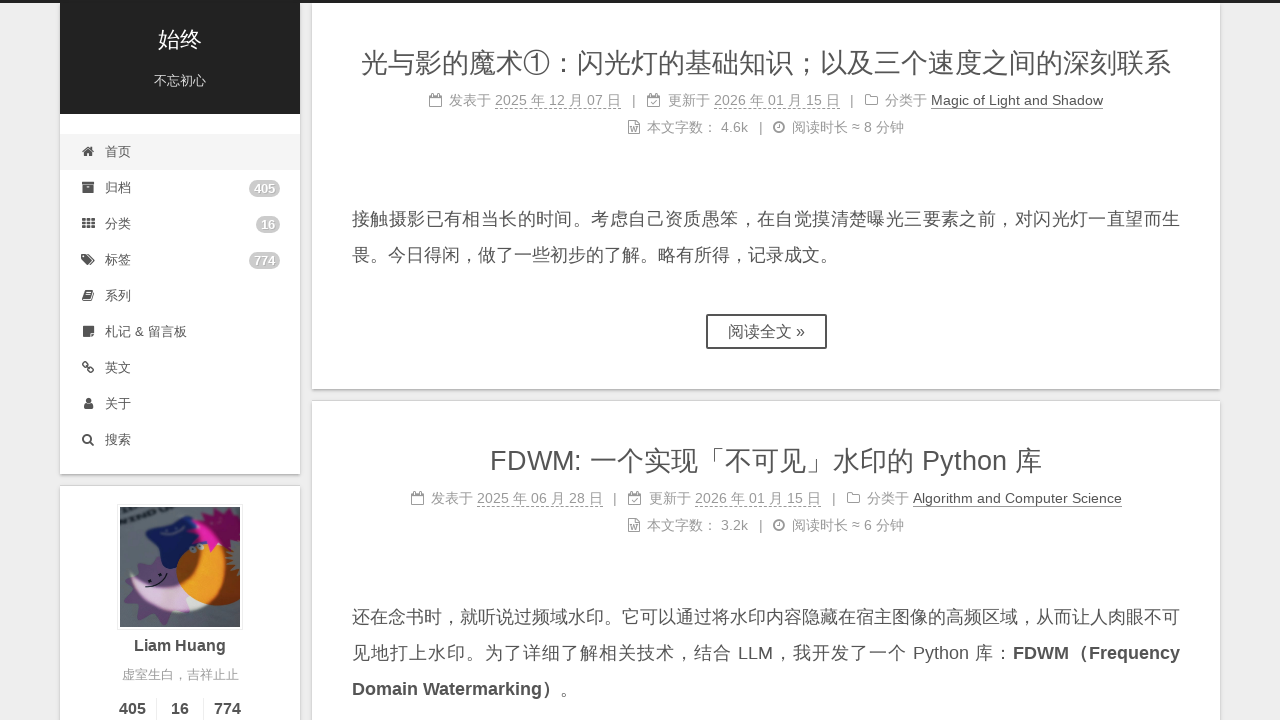

Navigated to Liam's personal blog homepage
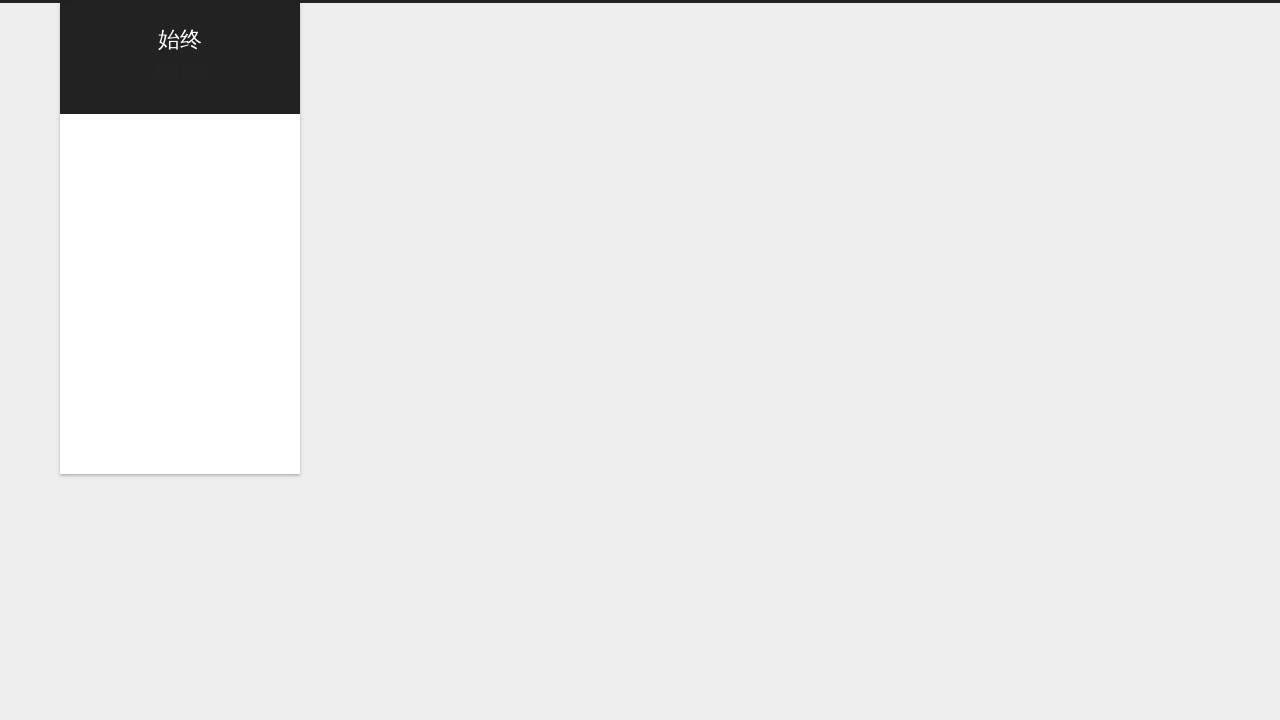

Waited for NexT.Gemini link to appear on the page
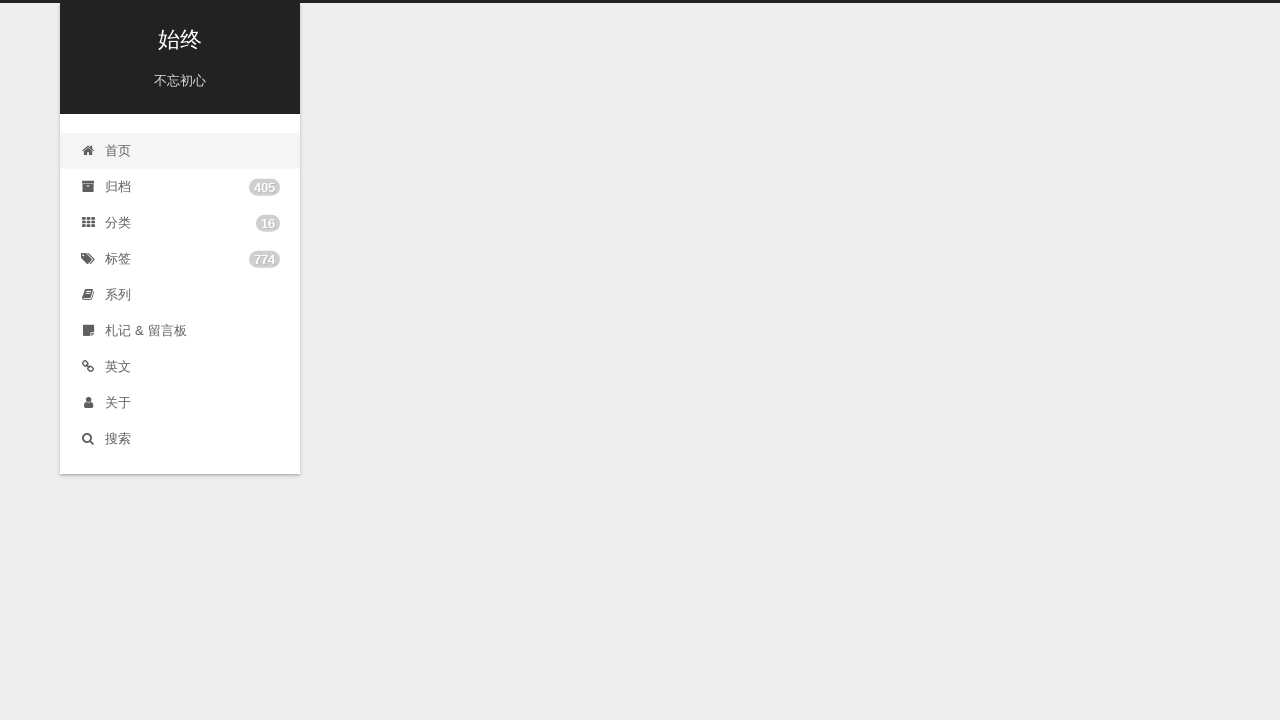

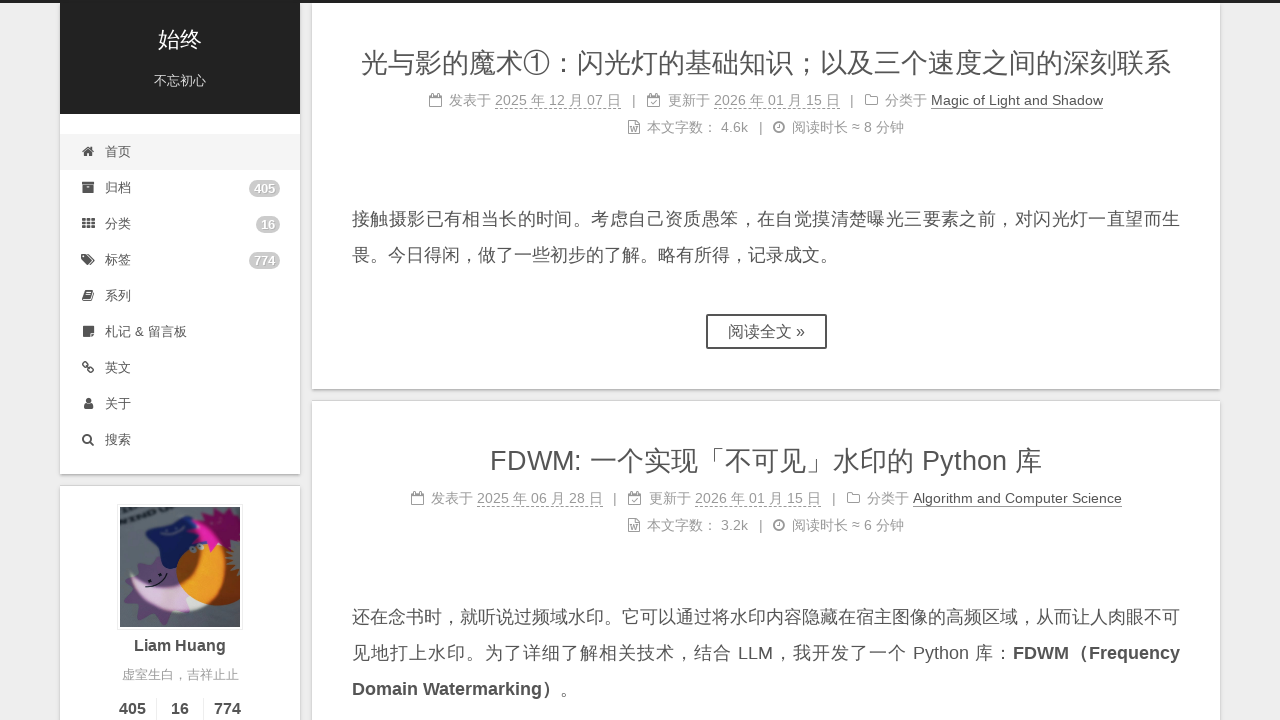